Tests drag and drop functionality within an iframe by dragging an element from source to target position

Starting URL: https://jqueryui.com/droppable/

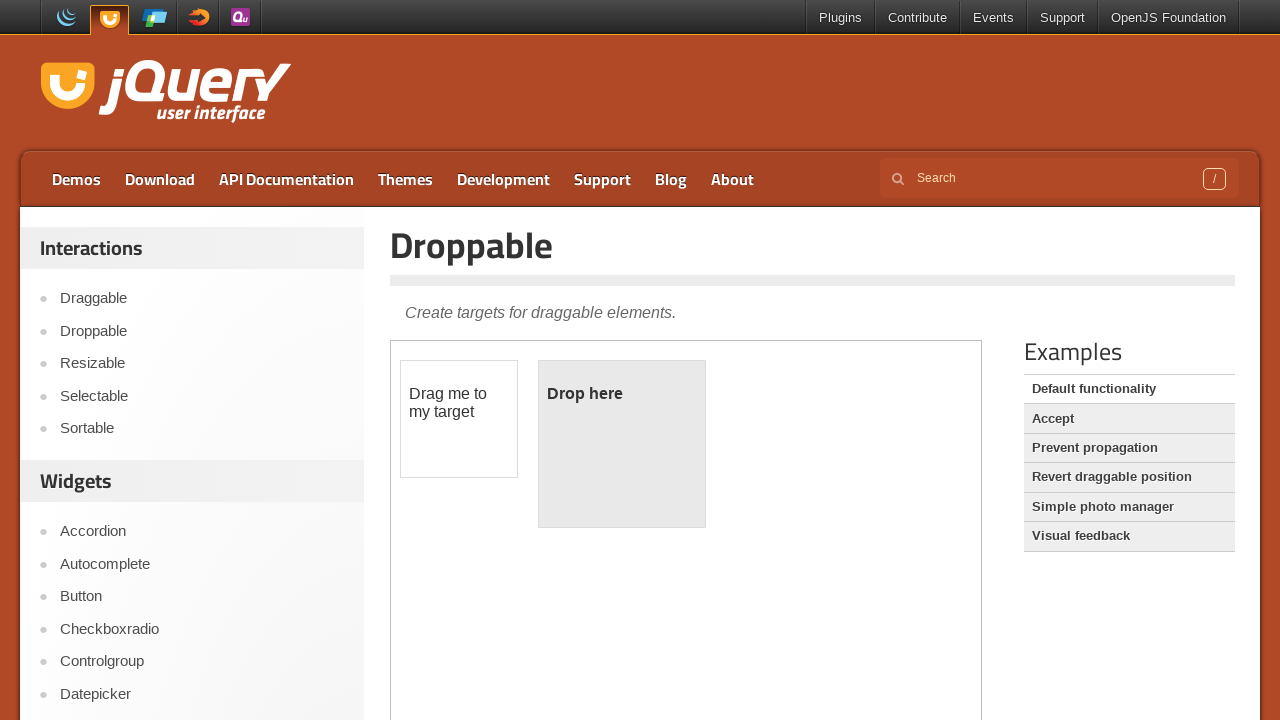

Located the iframe containing drag and drop demo
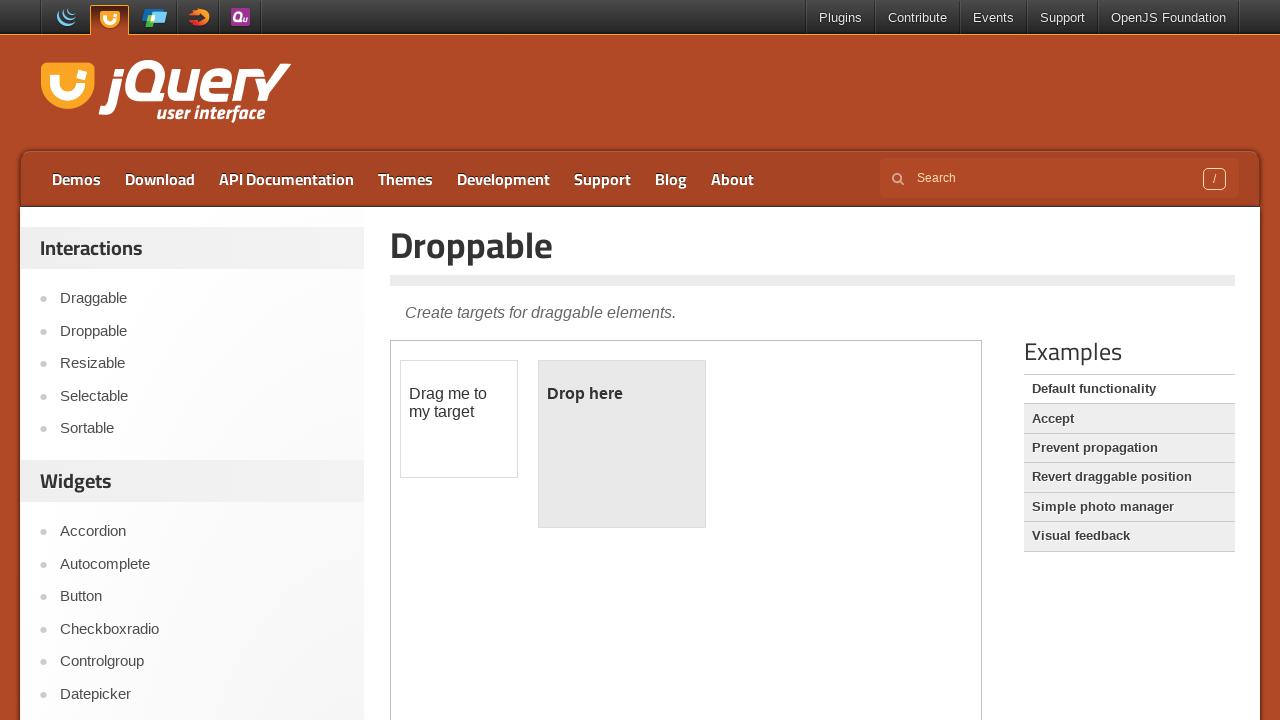

Located the draggable element with id 'draggable'
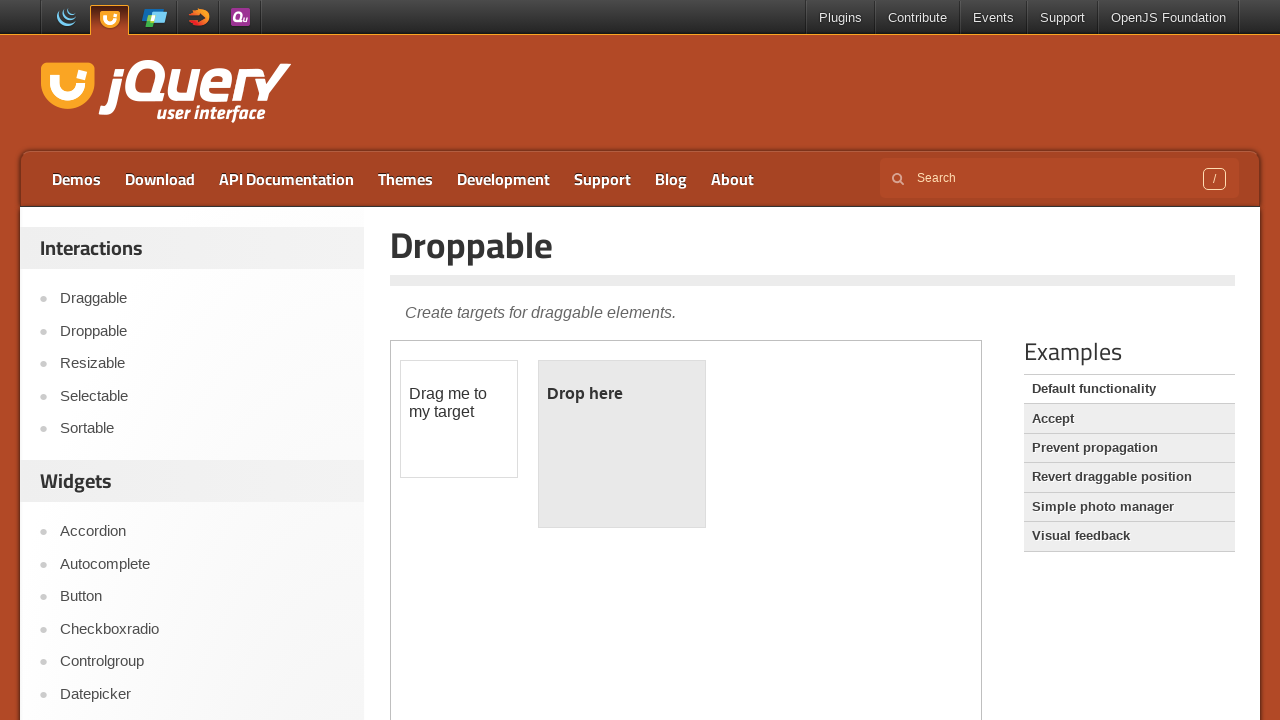

Located the droppable target element with id 'droppable'
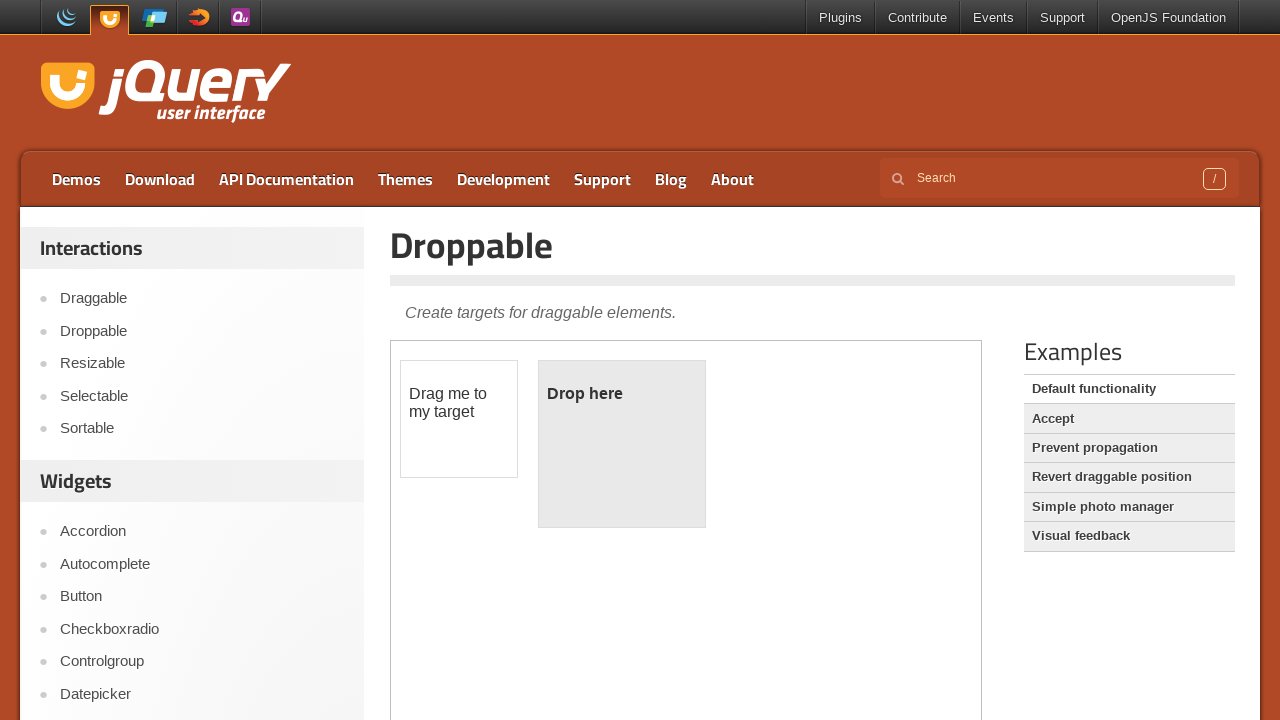

Dragged element from source to target position at (622, 444)
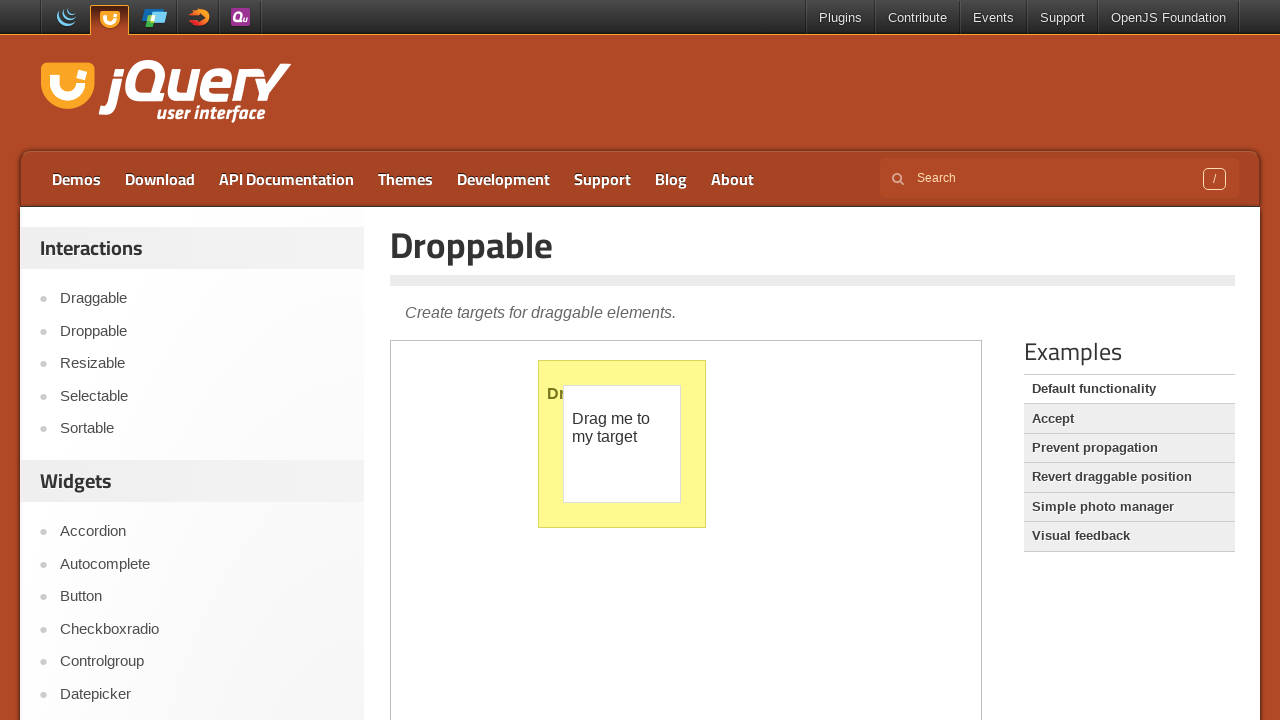

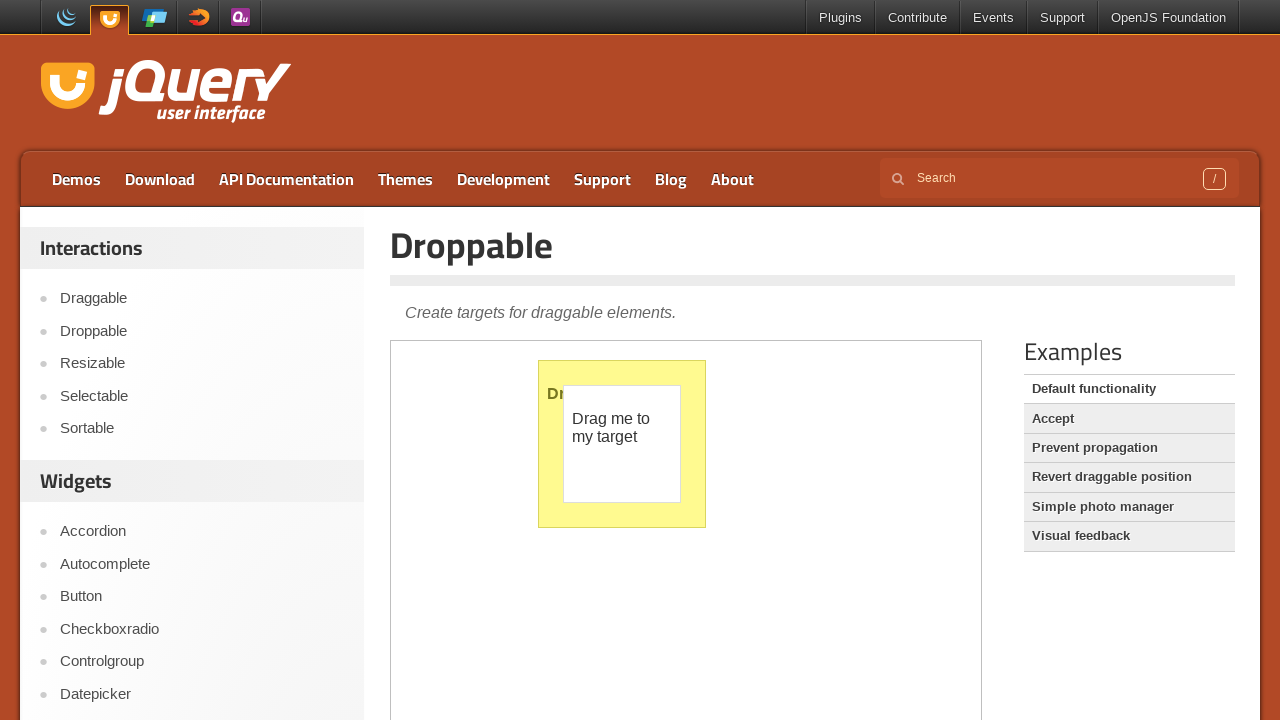